Tests entering text into a textarea field using JavaScript execution on a demo/testing website

Starting URL: https://omayo.blogspot.com

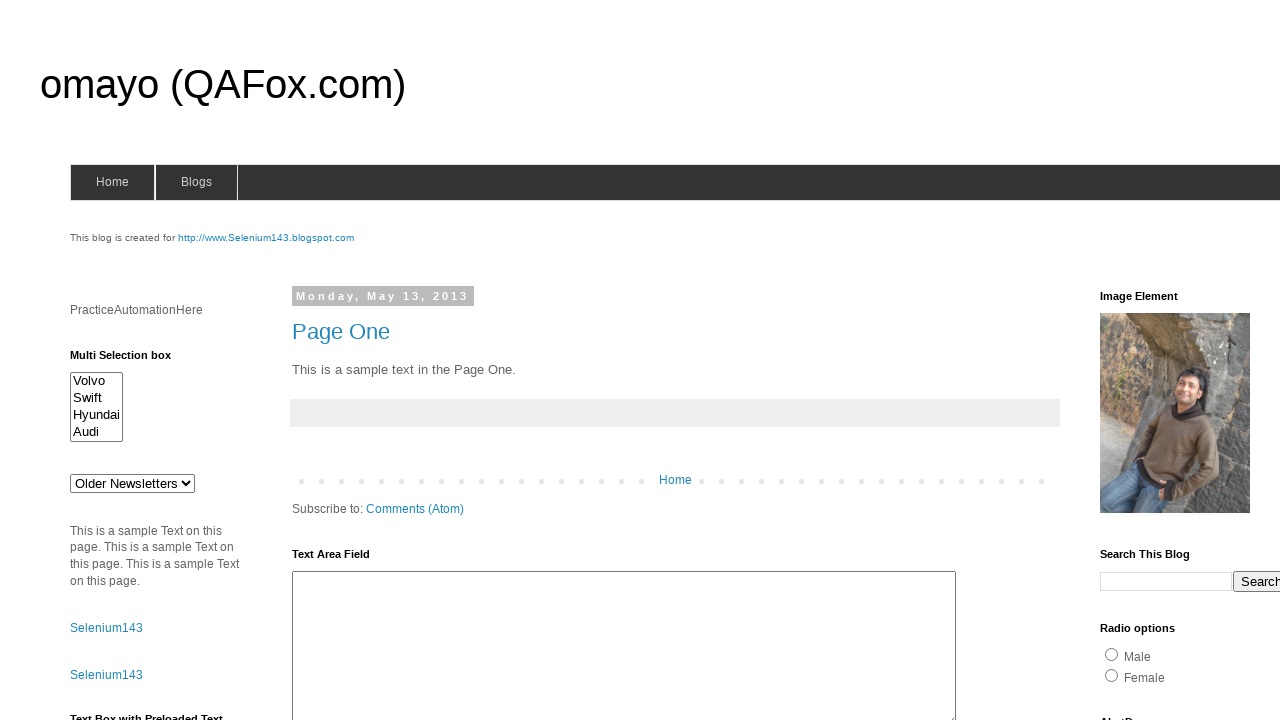

Filled textarea field with 'Vivek Sirsath' using JavaScript execution on #ta1
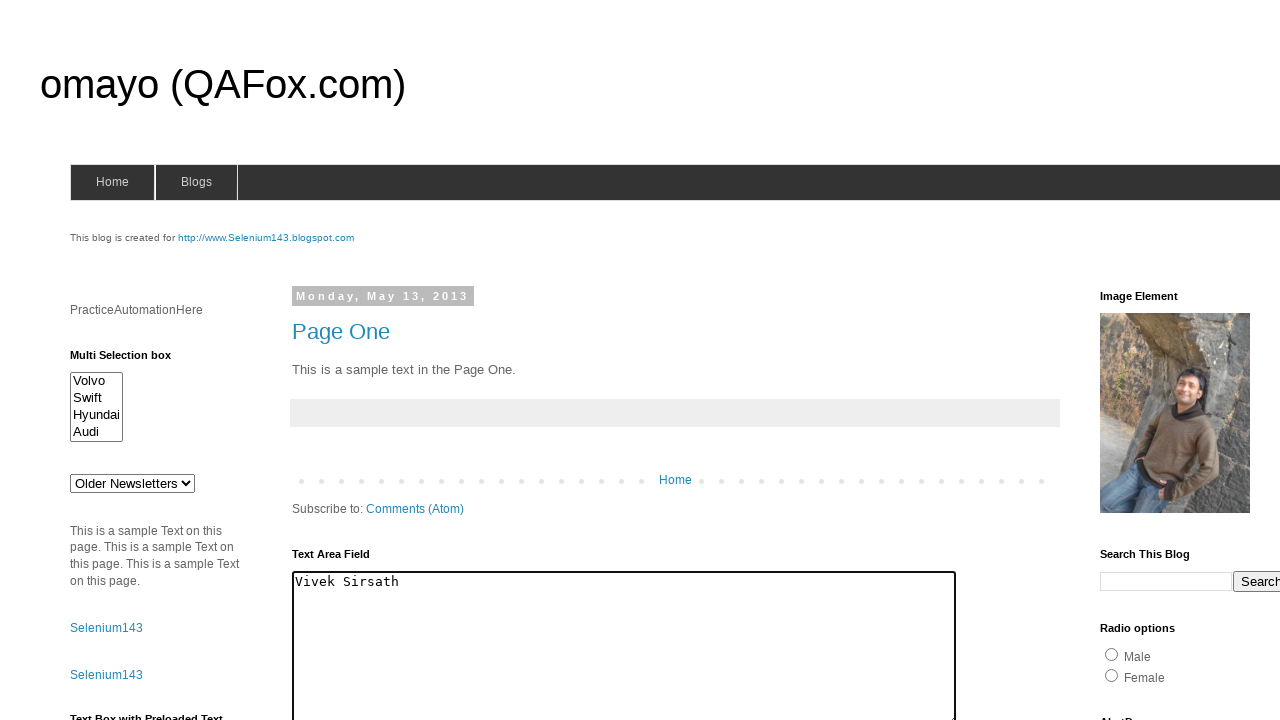

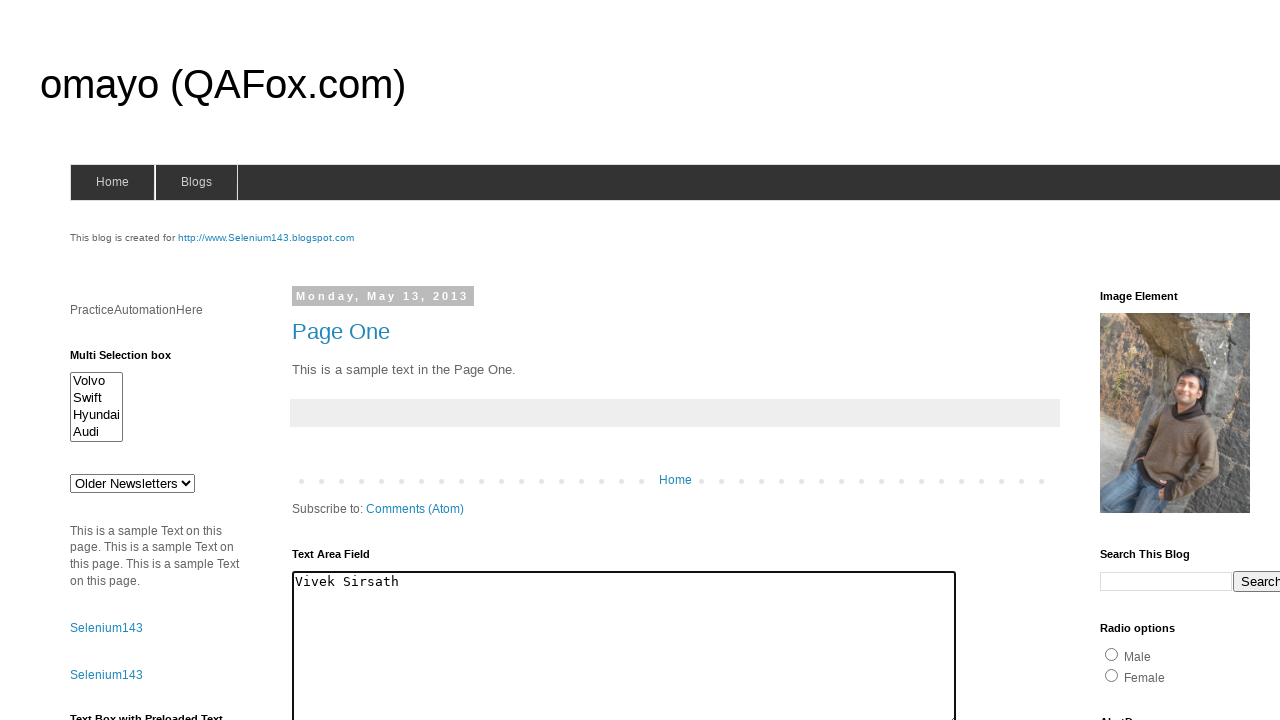